Tests alert dialog interactions including simple alerts and prompt dialogs on a demo website

Starting URL: https://www.leafground.com/alert.xhtml

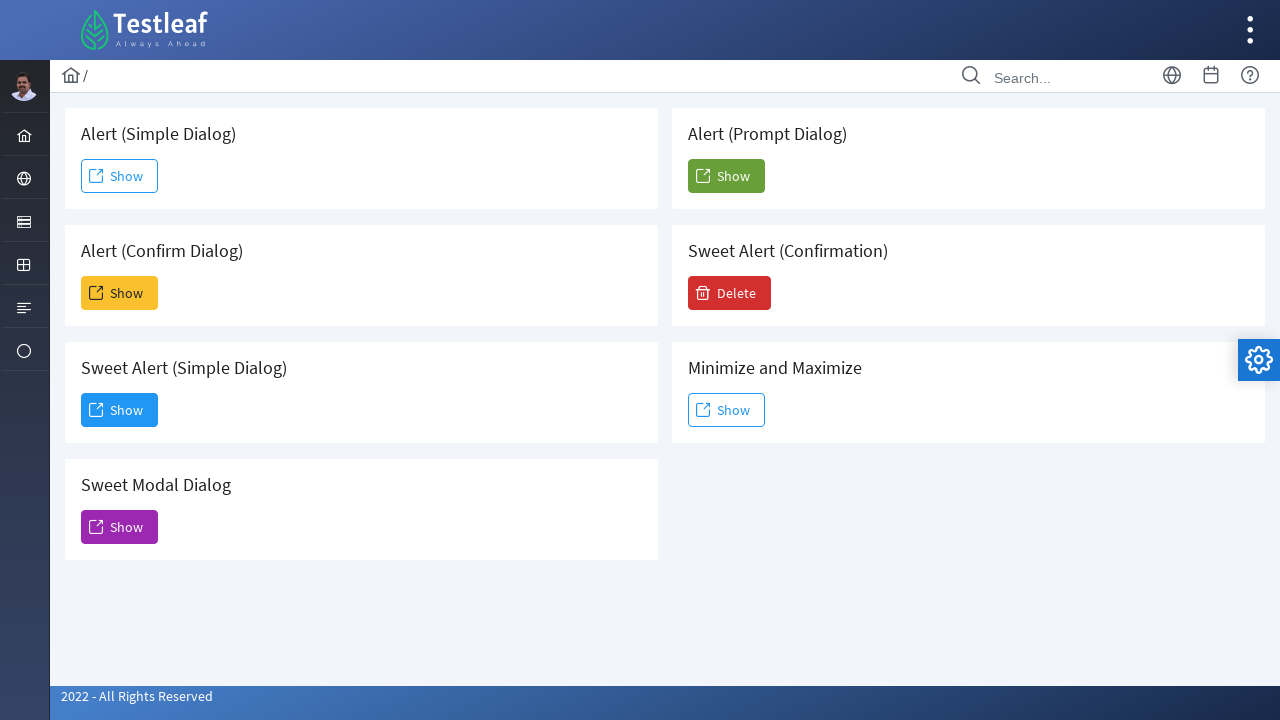

Clicked 'Show' button to display simple alert dialog at (120, 293) on xpath=//button[@id='j_idt88:j_idt93']//span[text()='Show']
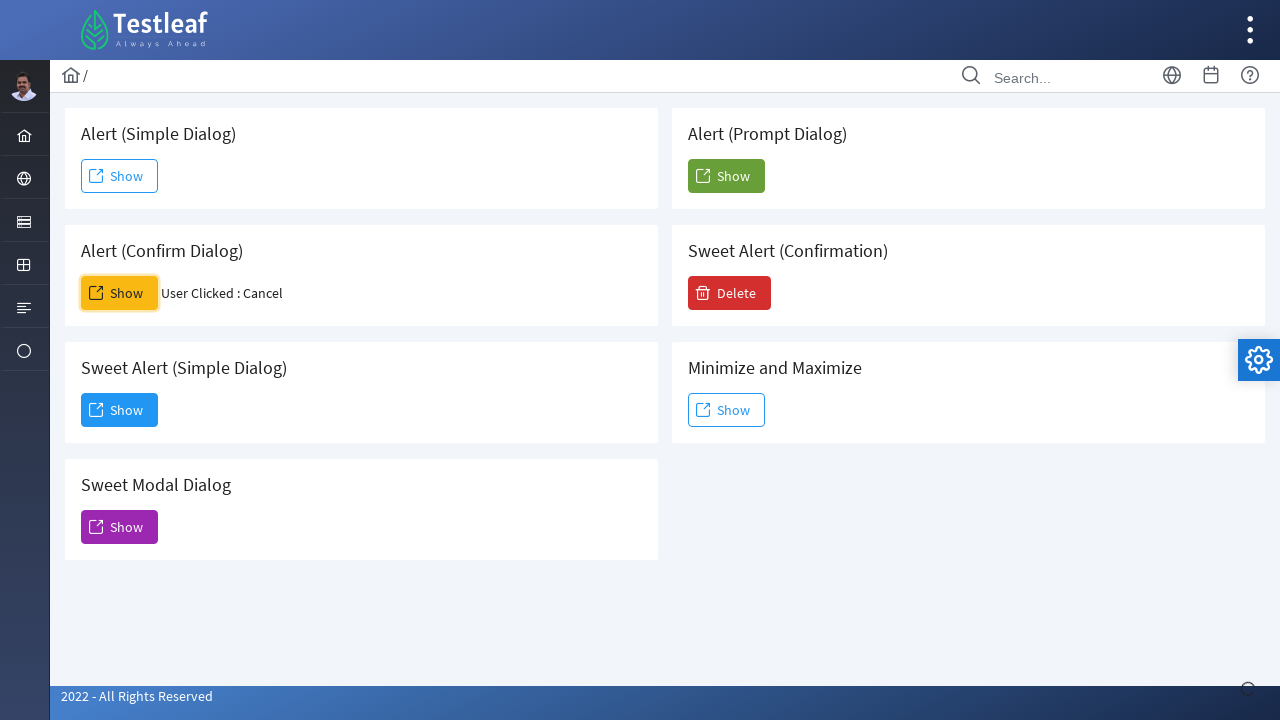

Set up dialog handler to dismiss alert
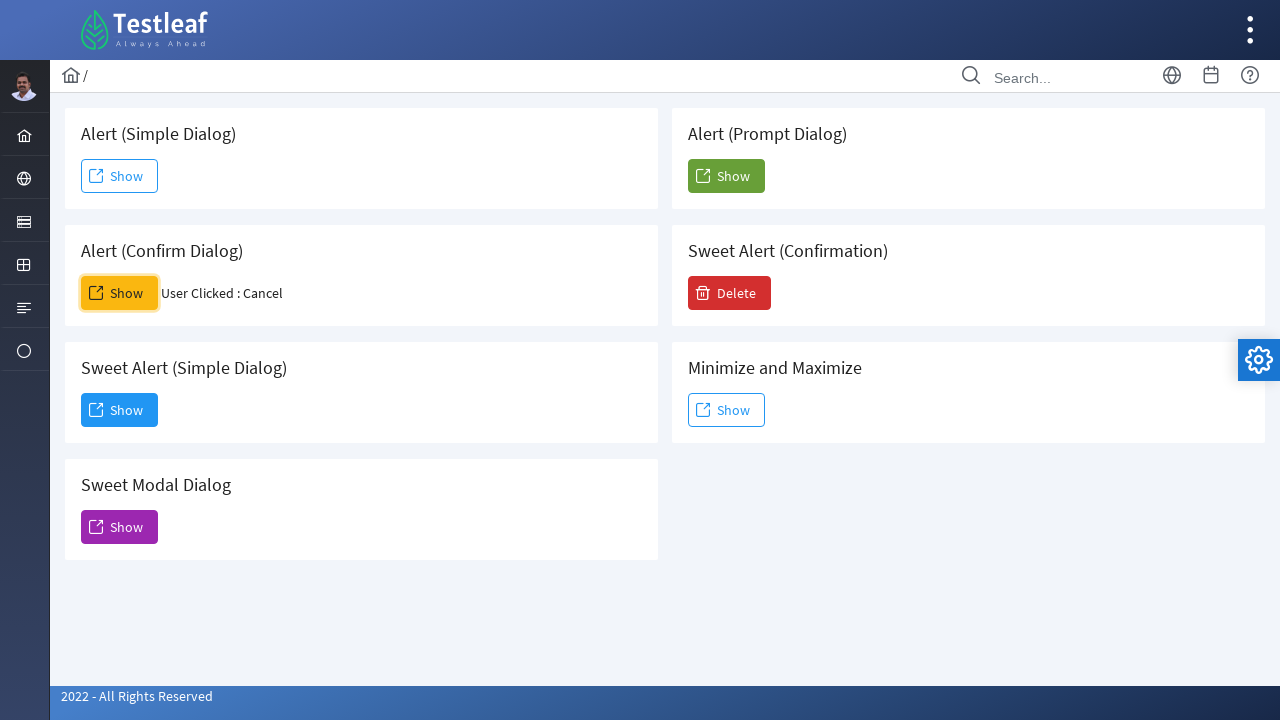

Waited for dialog to be dismissed
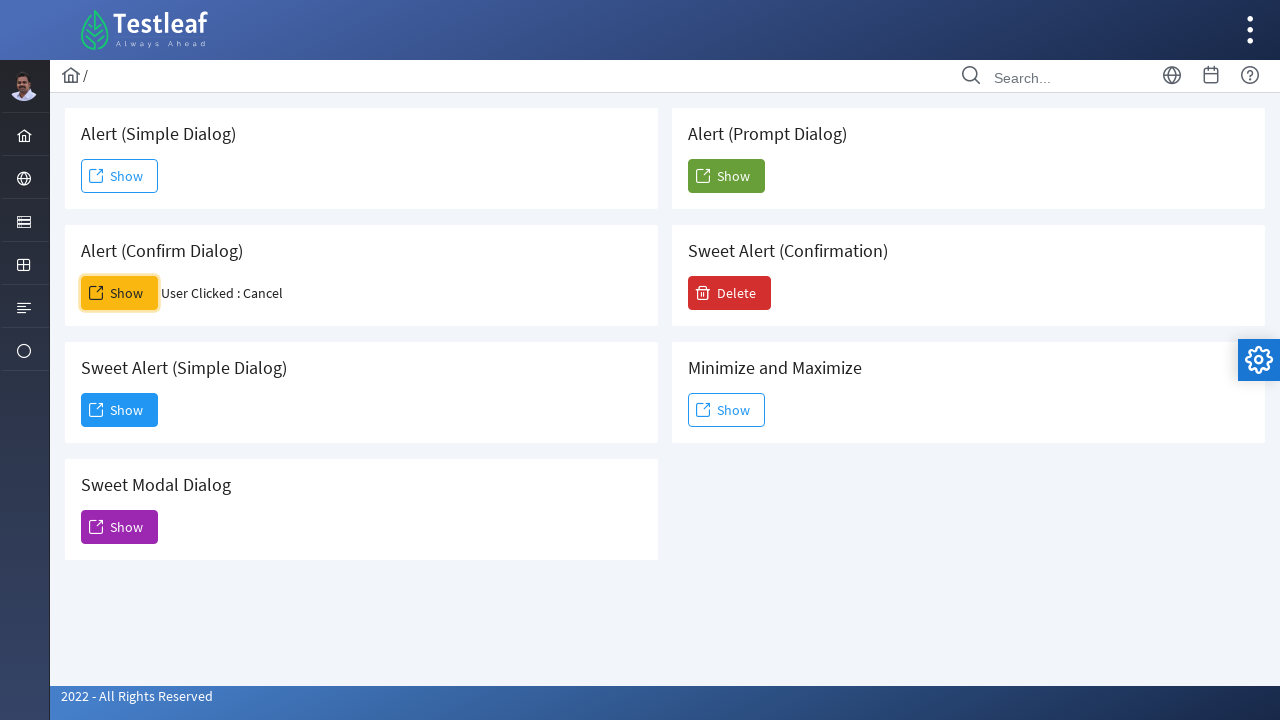

Retrieved result text after dismissing alert: 'User Clicked : Cancel'
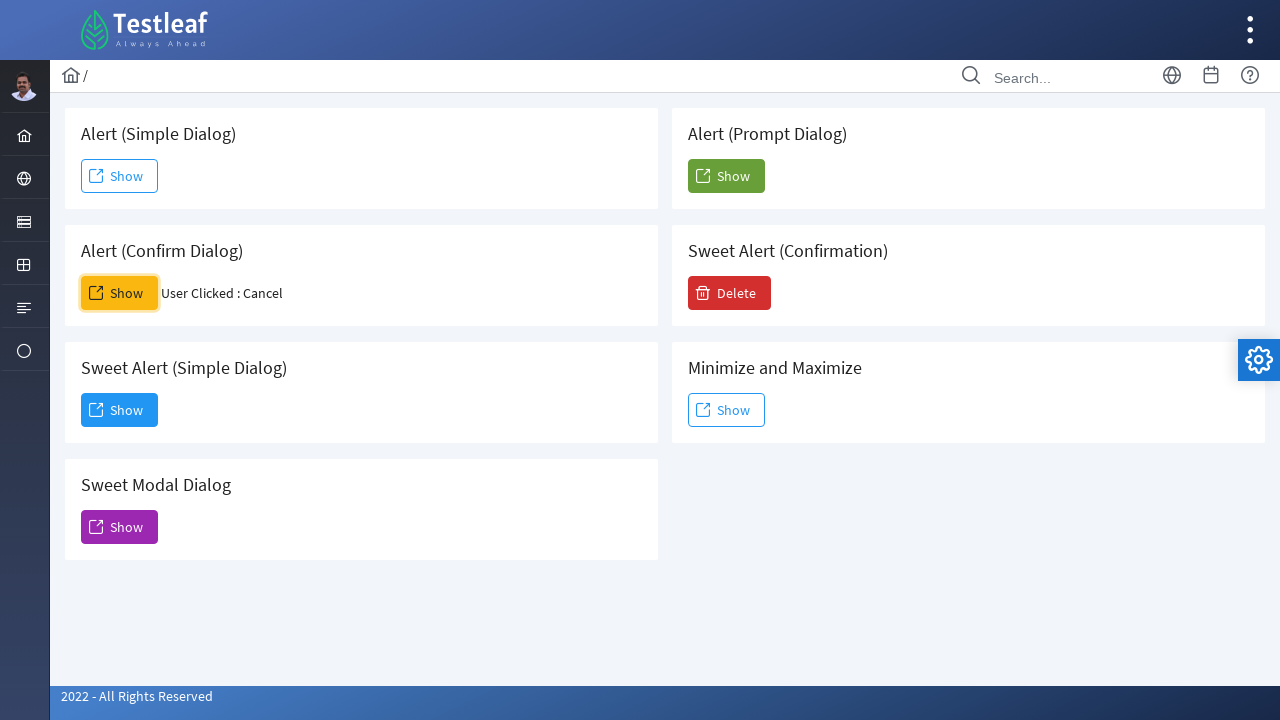

Clicked 'Show' button to display prompt dialog at (726, 176) on xpath=//button[@id='j_idt88:j_idt104']//span[text()='Show']
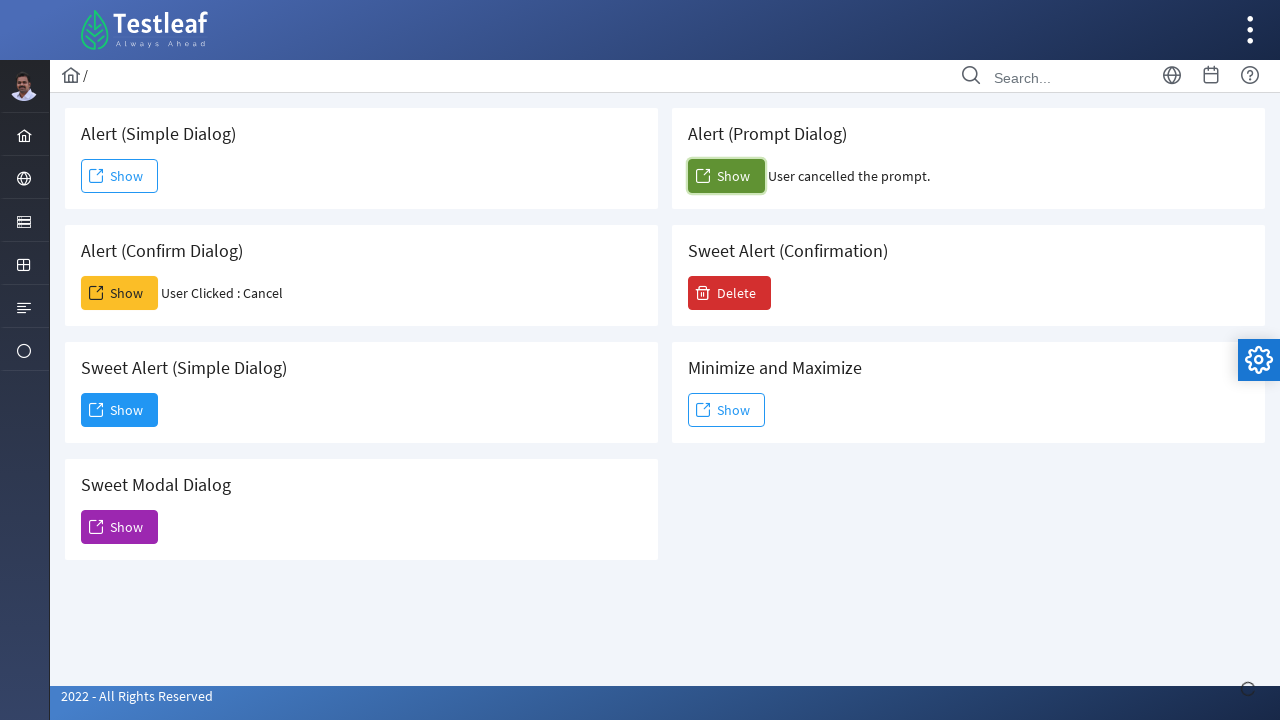

Set up dialog handler to accept prompt with input 'Saranya'
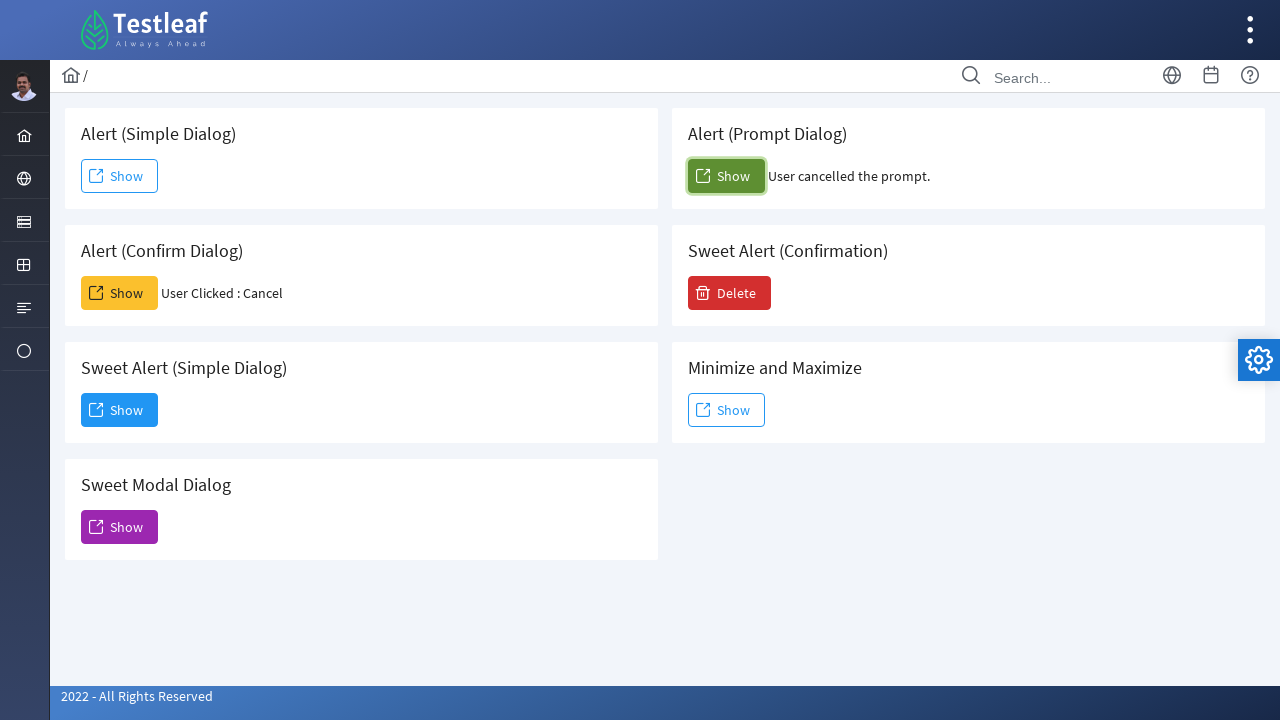

Waited for prompt dialog to be accepted
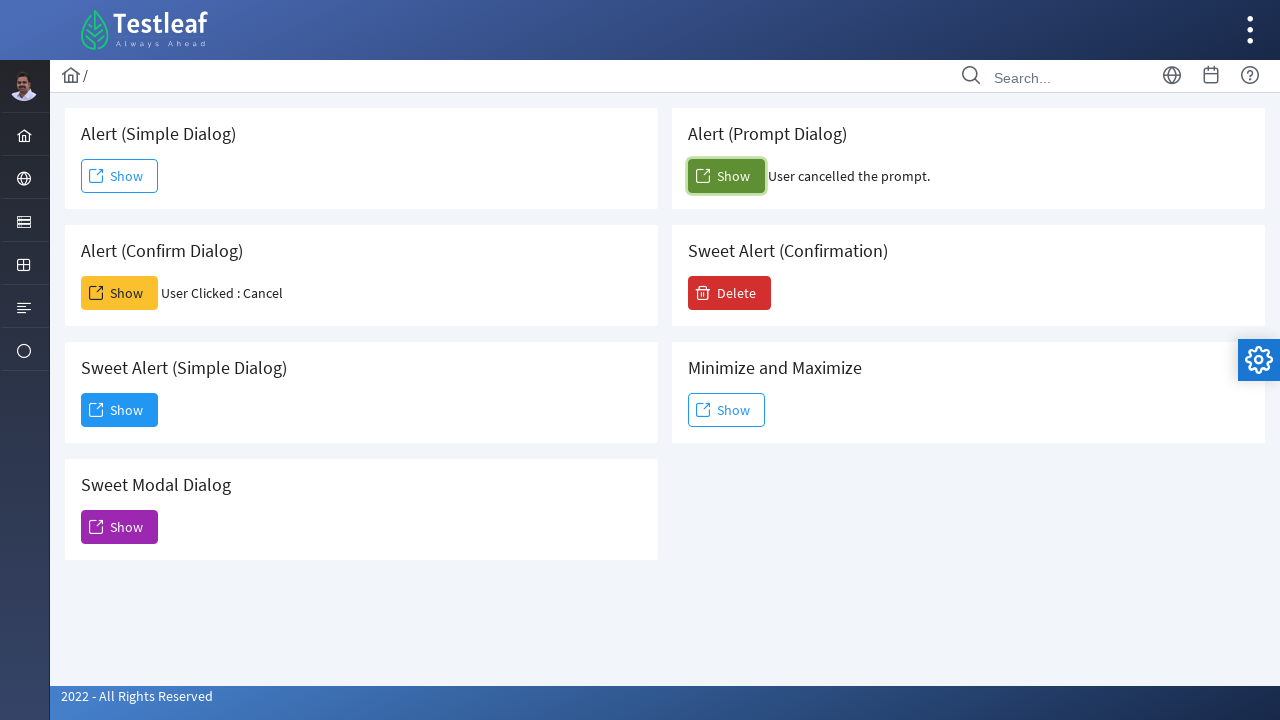

Retrieved confirmation result after accepting prompt: 'User cancelled the prompt.'
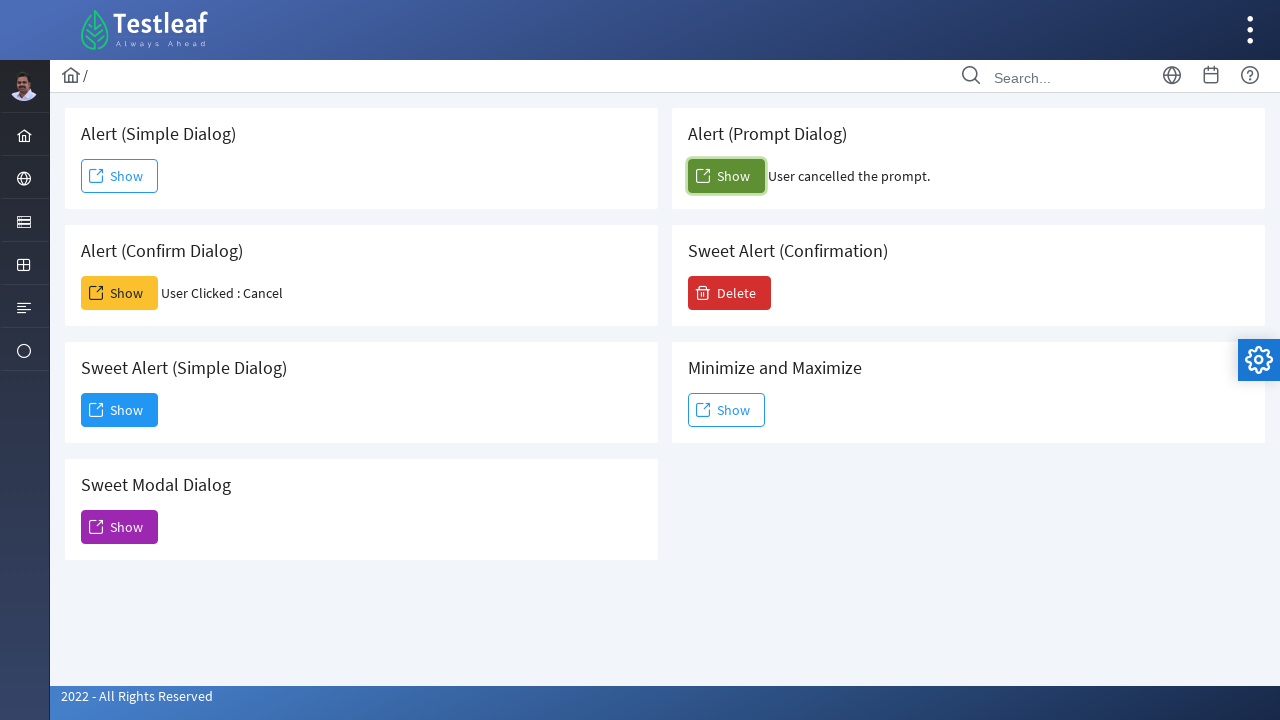

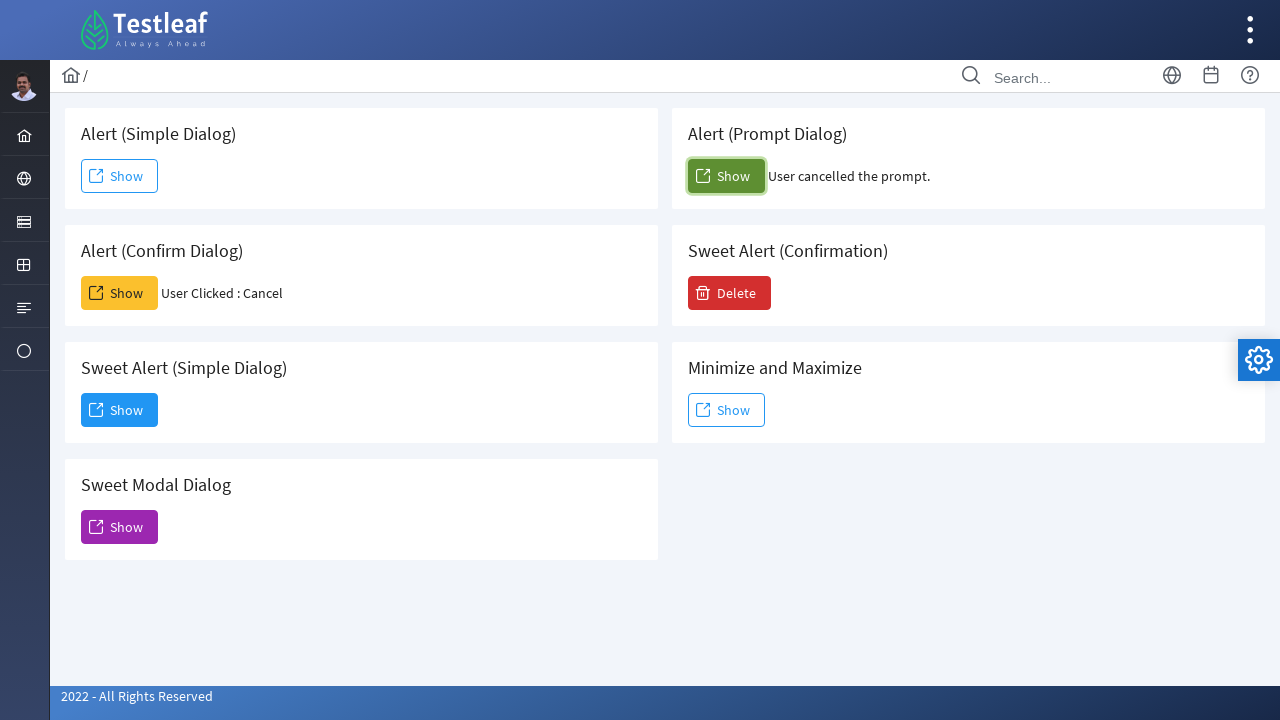